Navigates to the WhiteBox QA website and retrieves the page title to verify the page loads successfully

Starting URL: http://whiteboxqa.com

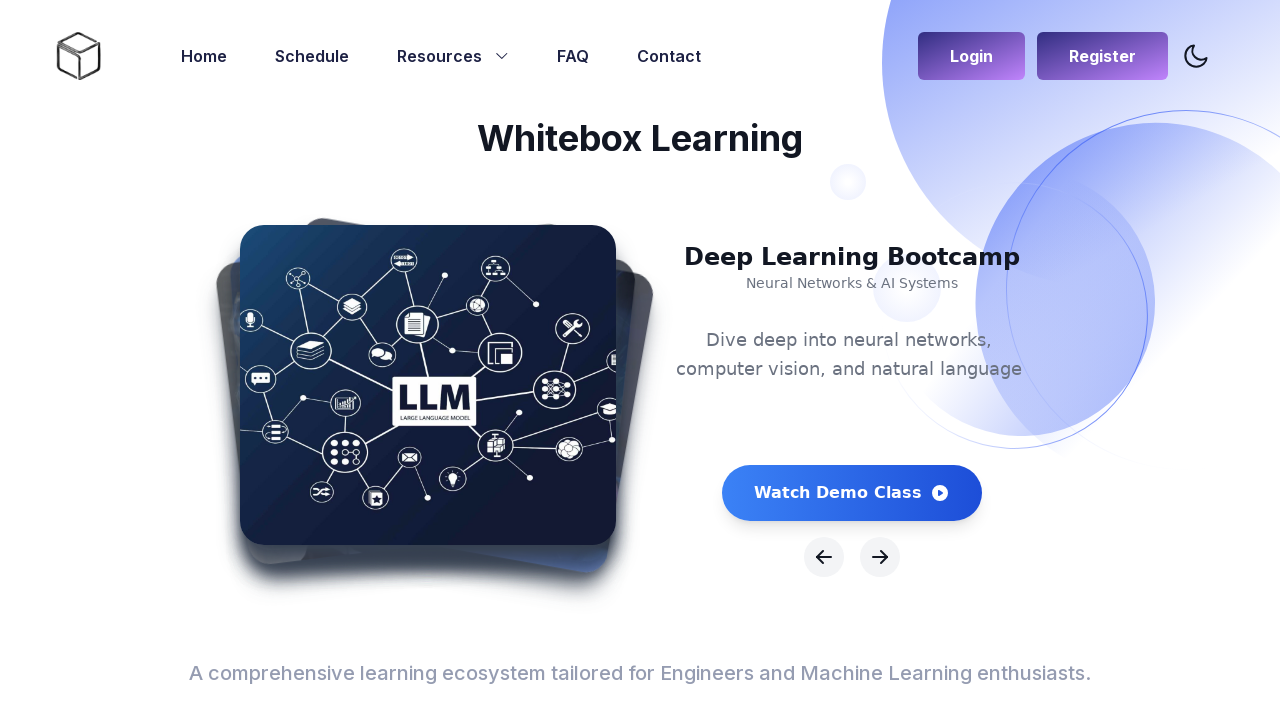

Navigated to WhiteBox QA website at http://whiteboxqa.com
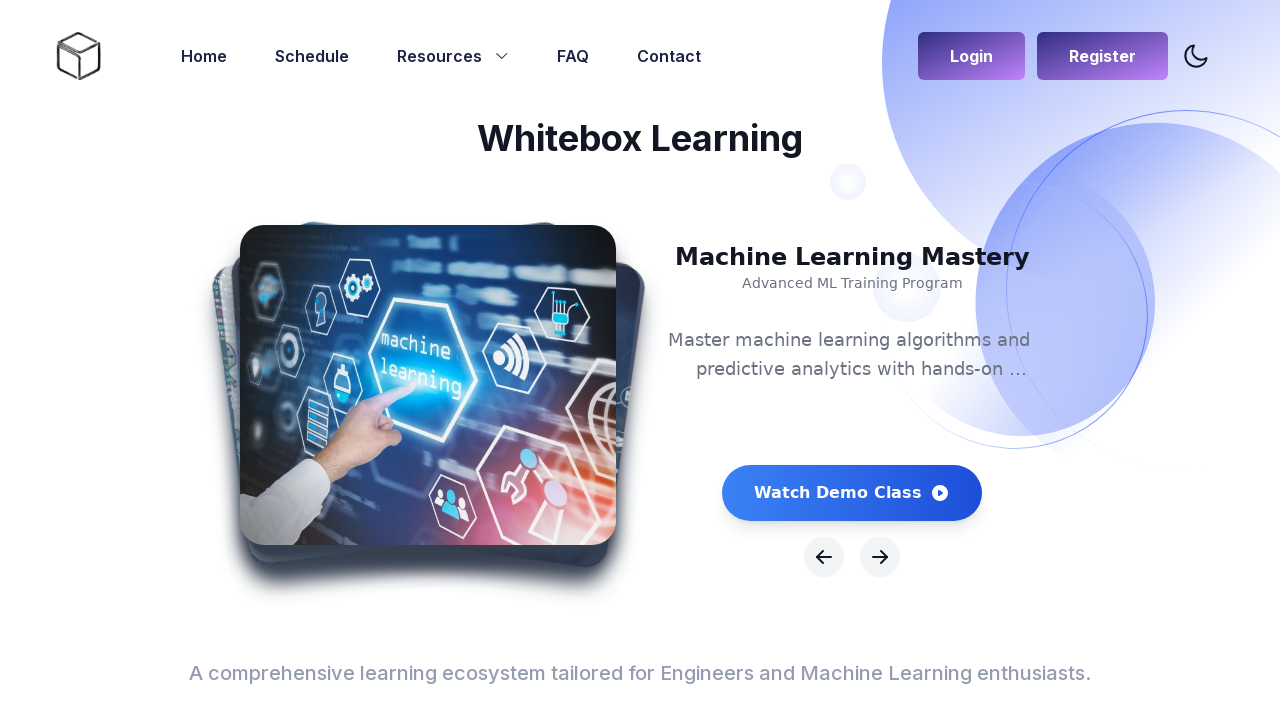

Waited for page to reach domcontentloaded state
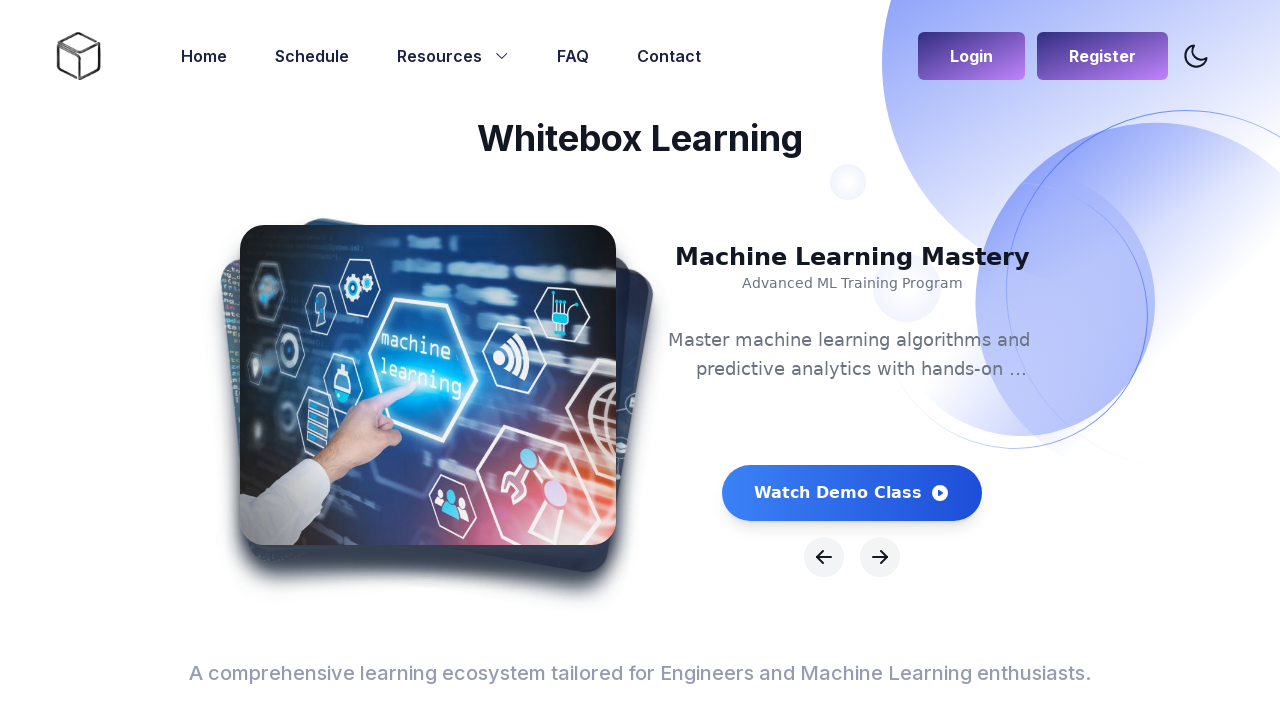

Retrieved page title: 'Whitebox-Learning - AIML Training and Placements in Bay area'
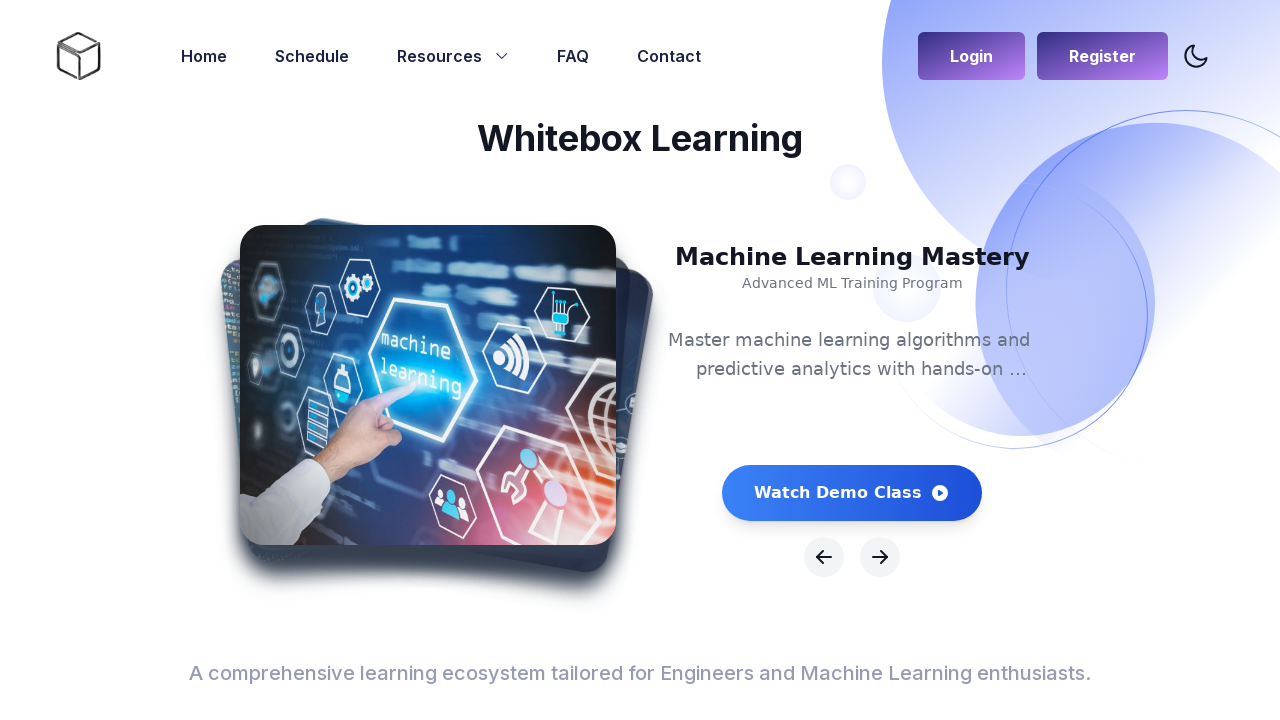

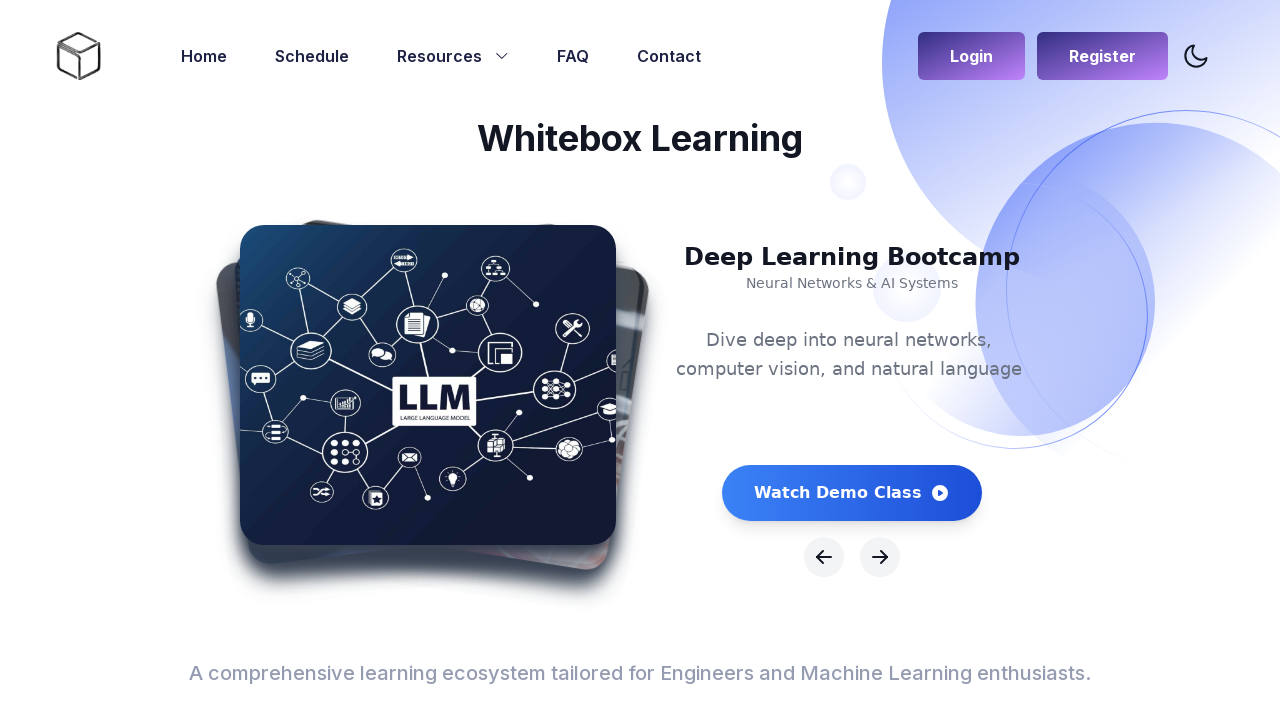